Tests opening a new browser window, navigating to a different URL in that window, and verifying that two window handles exist.

Starting URL: https://the-internet.herokuapp.com/windows

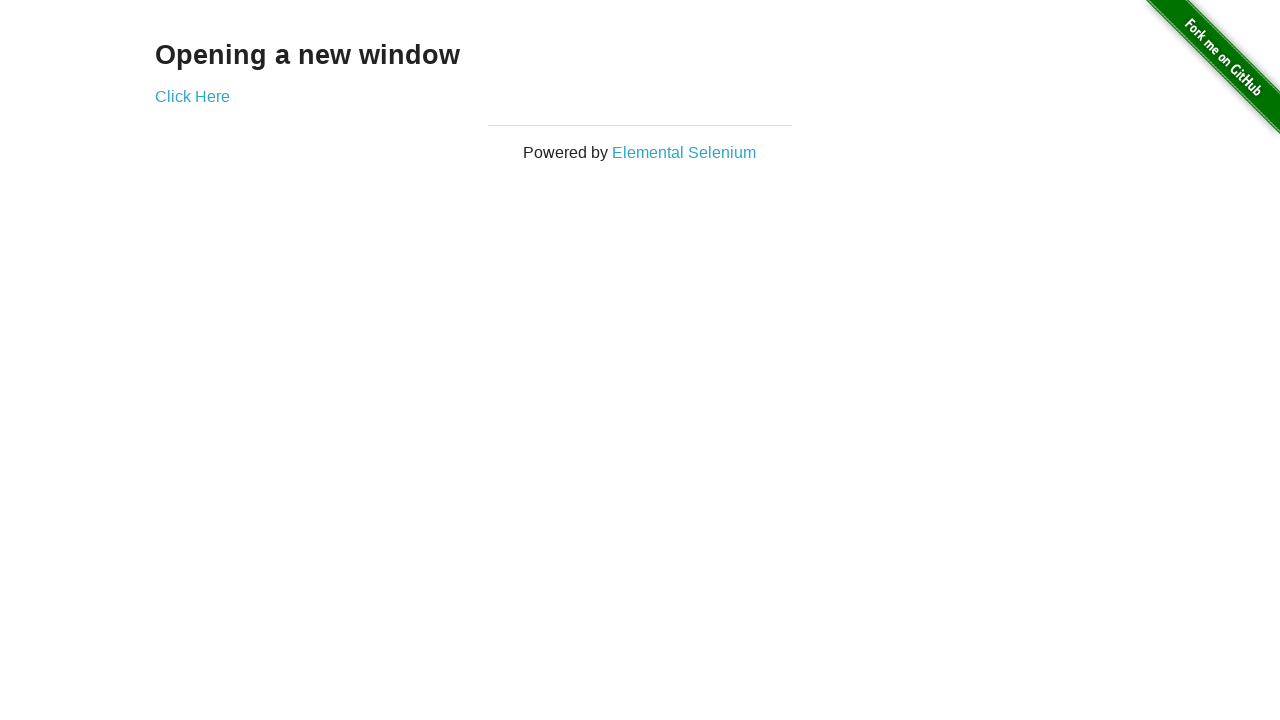

Opened a new browser window
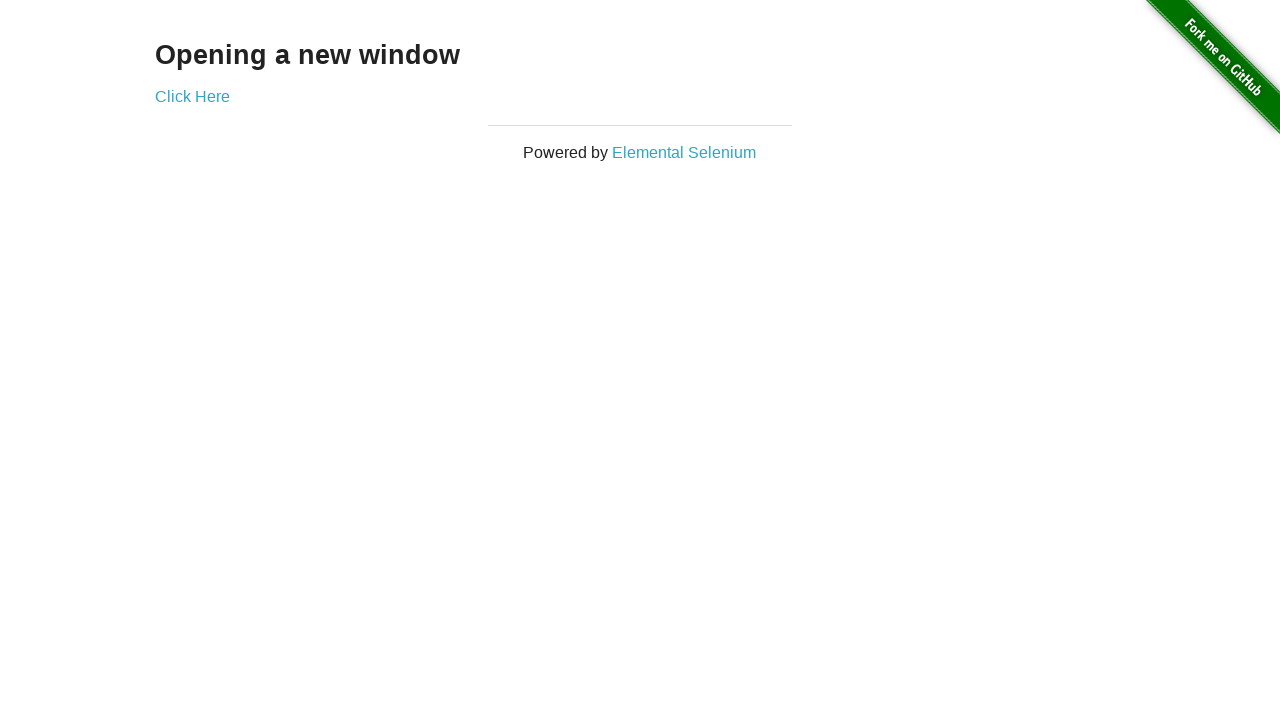

Navigated to https://the-internet.herokuapp.com/typos in new window
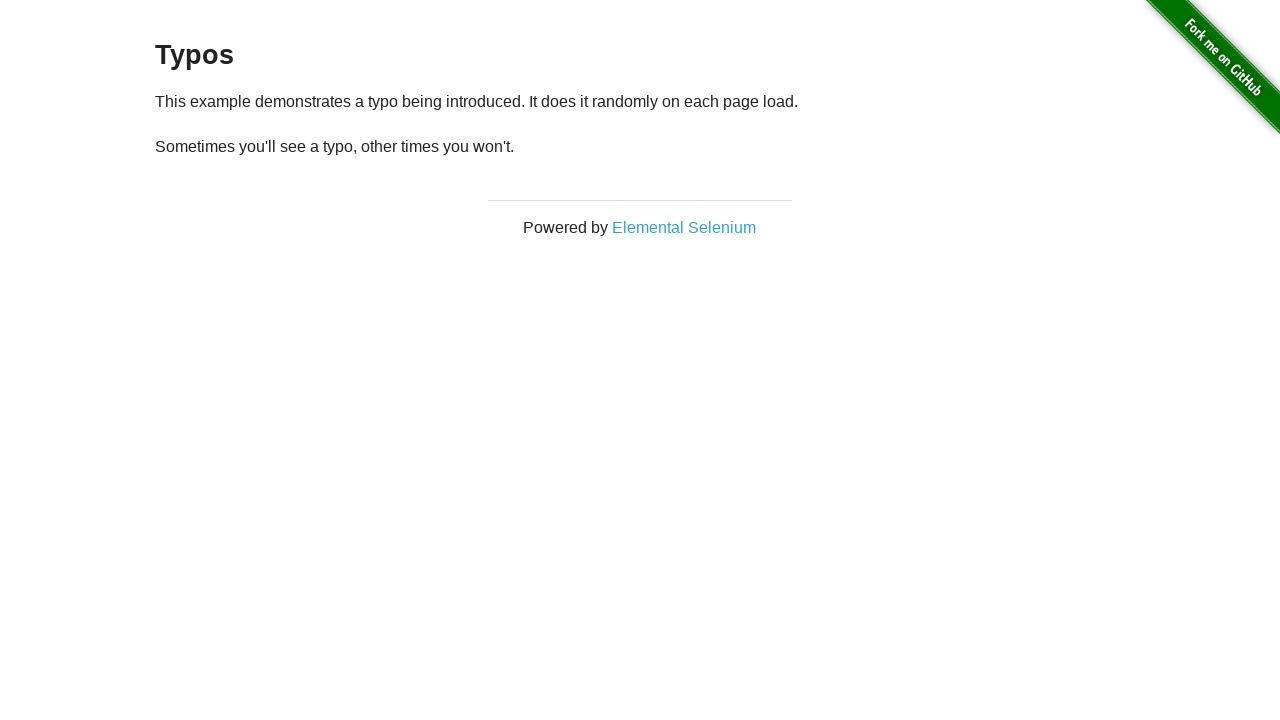

Verified that 2 browser windows are open
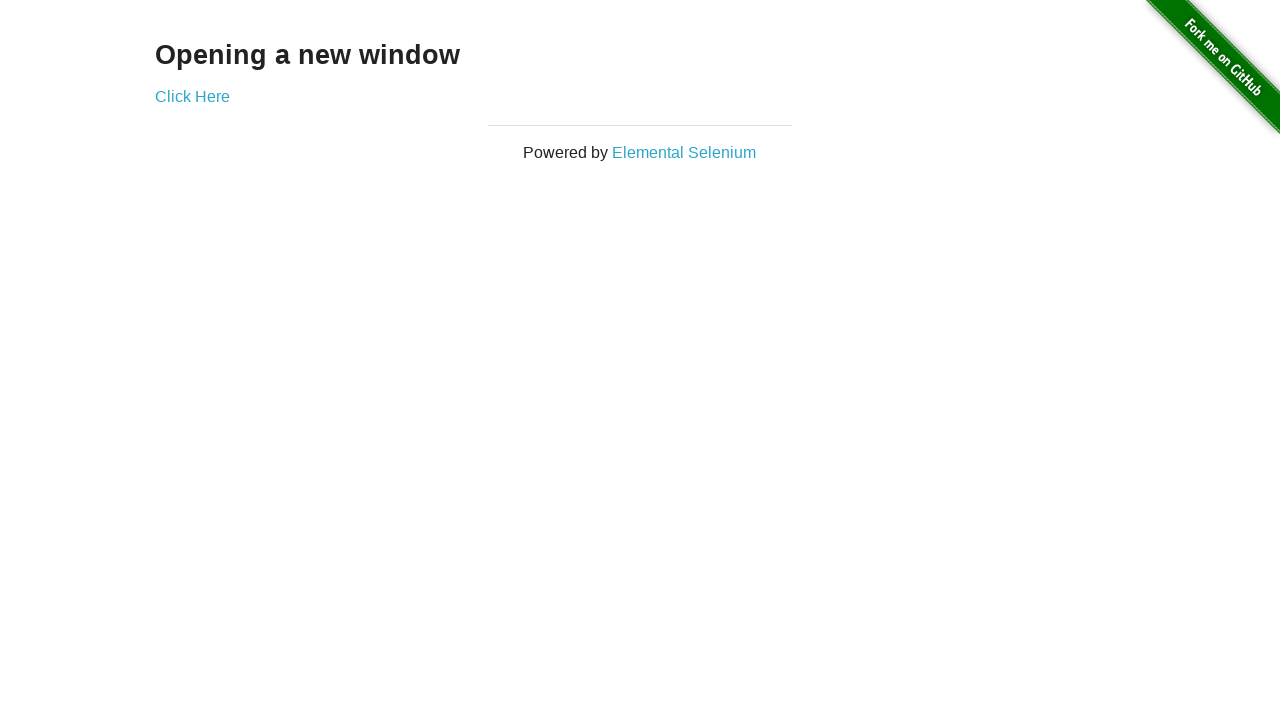

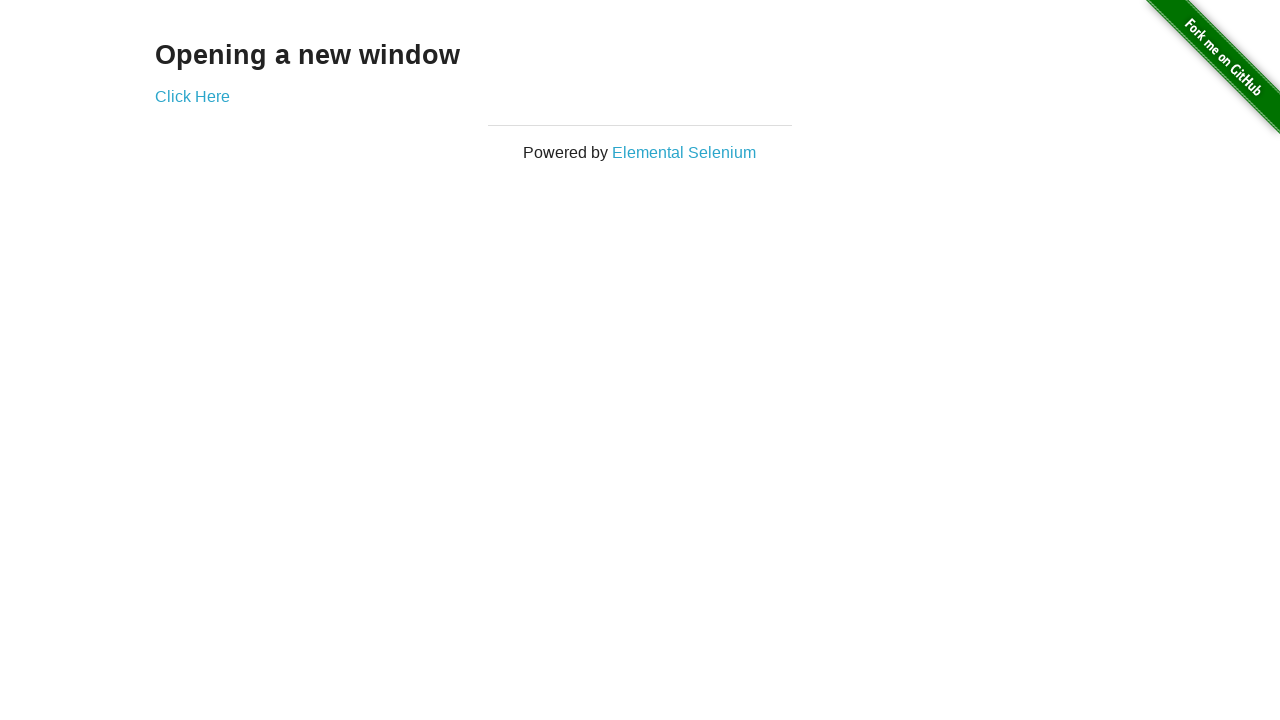